Solves a math captcha by reading a value, calculating its result using a logarithmic formula, filling the answer, selecting checkboxes, and submitting the form

Starting URL: http://suninjuly.github.io/math.html

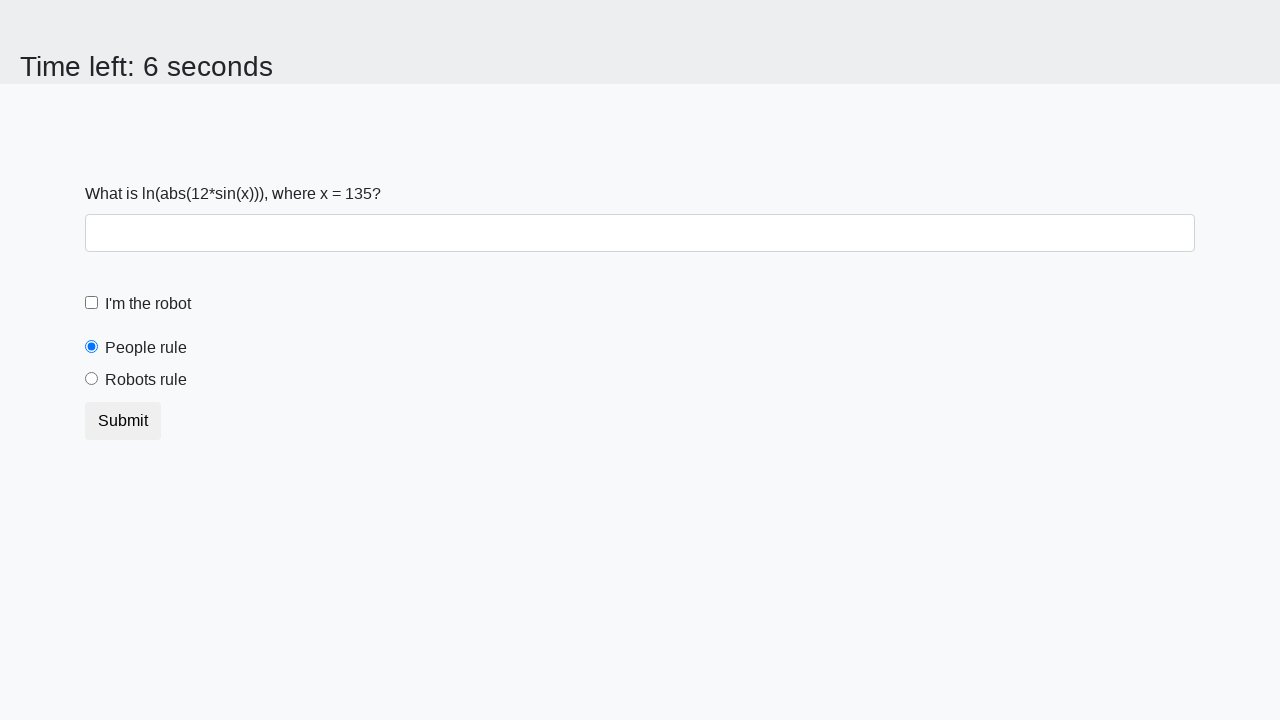

Read the math captcha value from the page
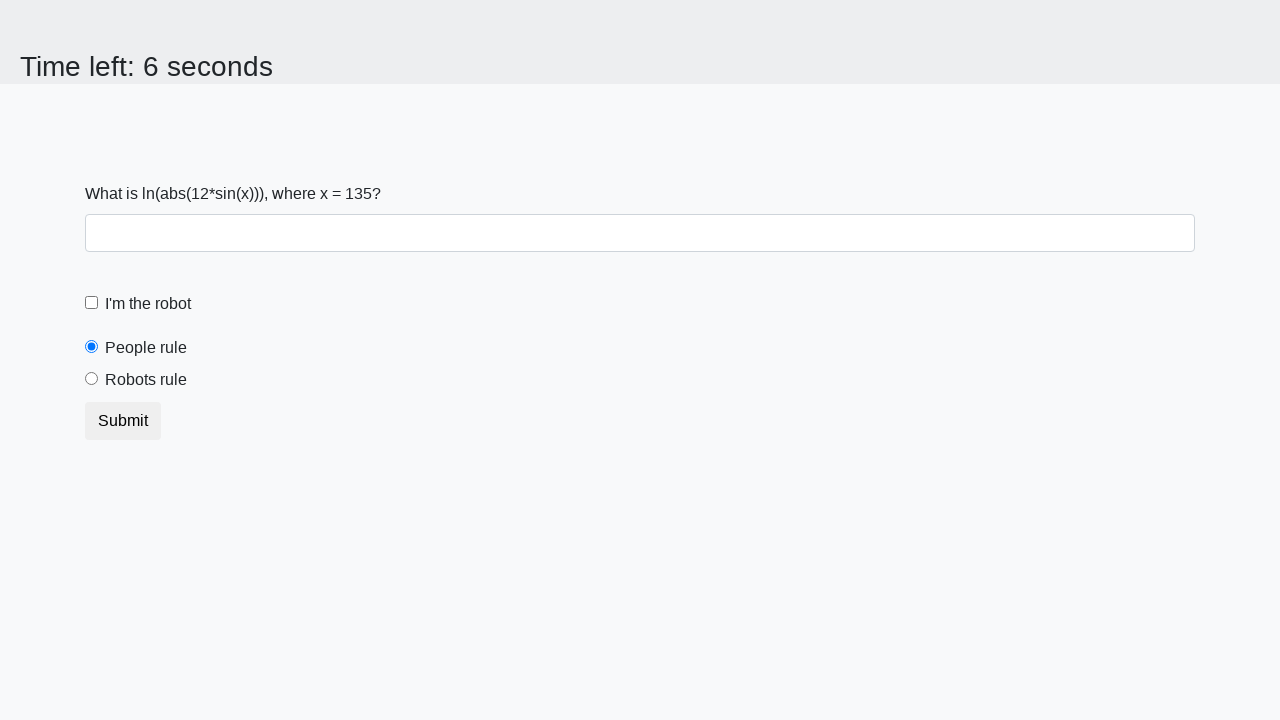

Calculated the logarithmic result using formula: log(abs(12*sin(x)))
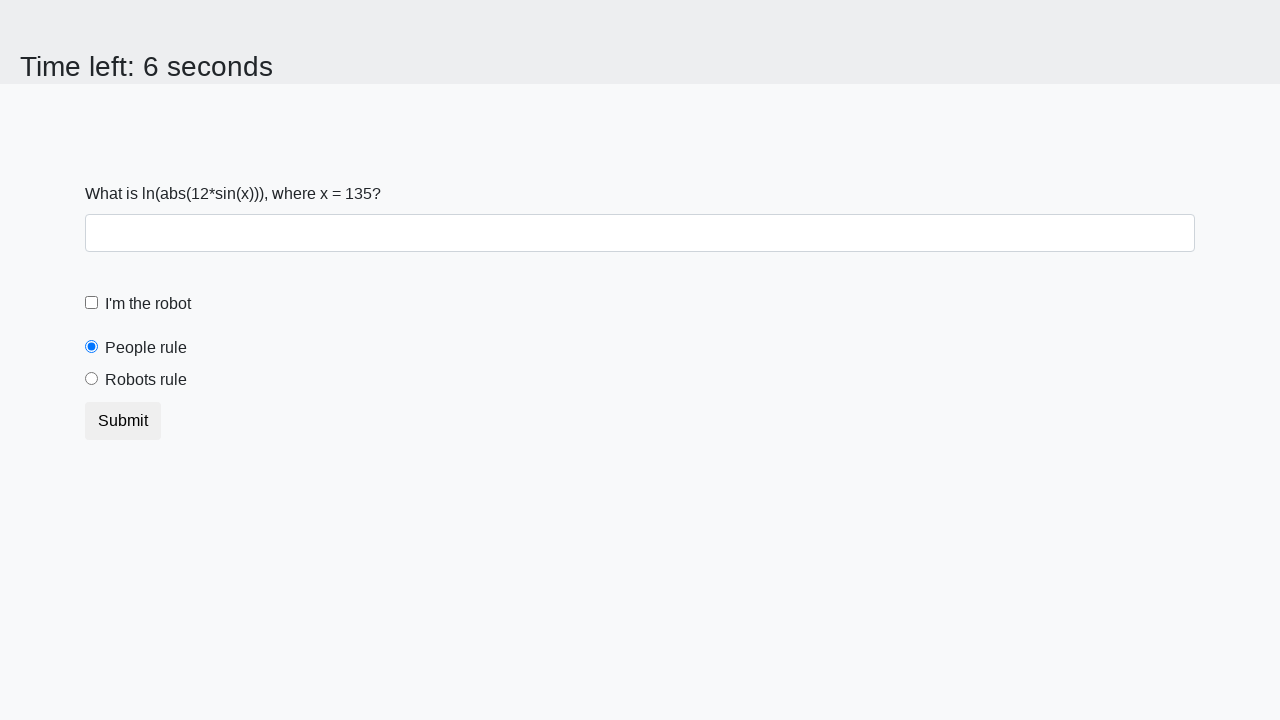

Filled the answer field with the calculated result on #answer
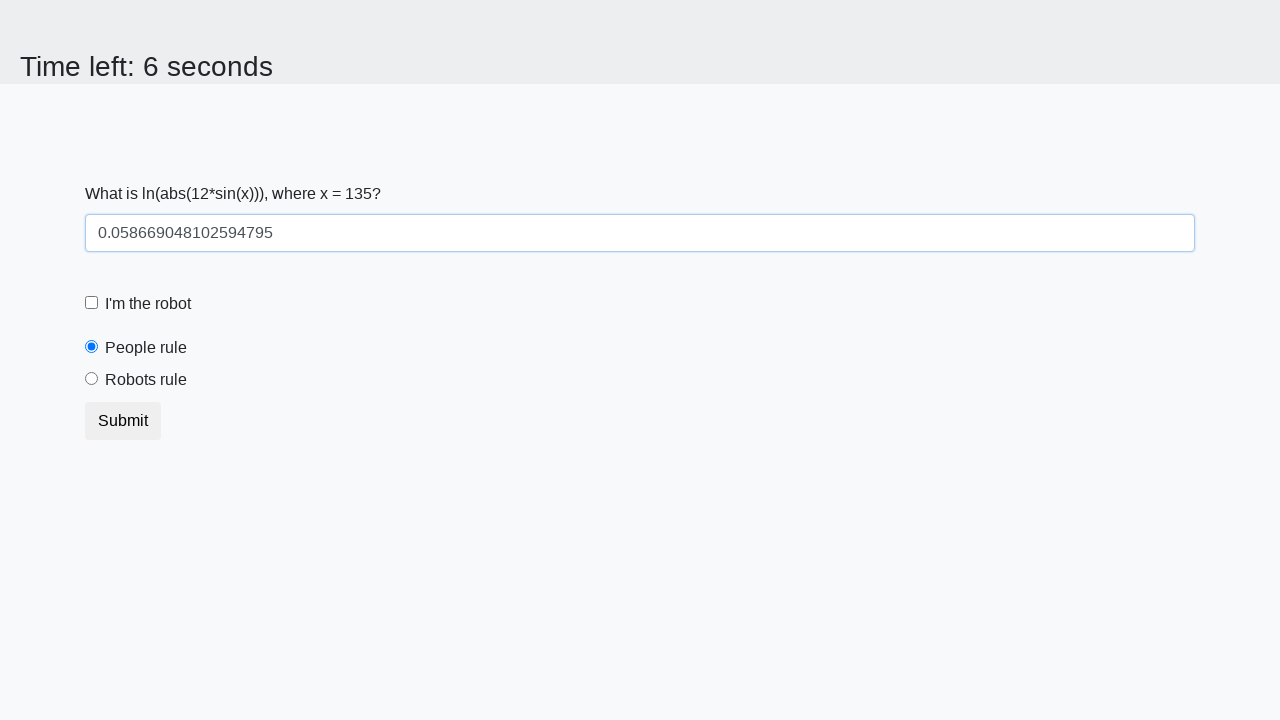

Clicked the robot checkbox at (92, 303) on #robotCheckbox
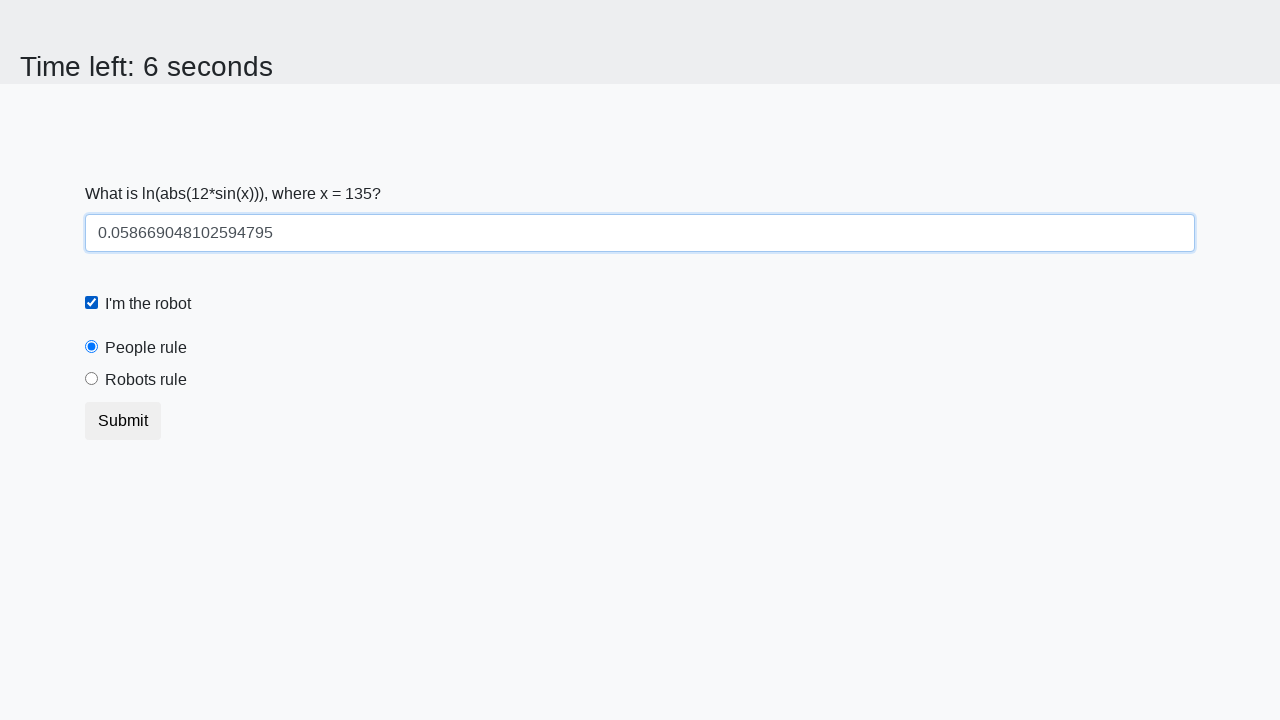

Clicked the 'robots rule' radio button at (92, 379) on #robotsRule
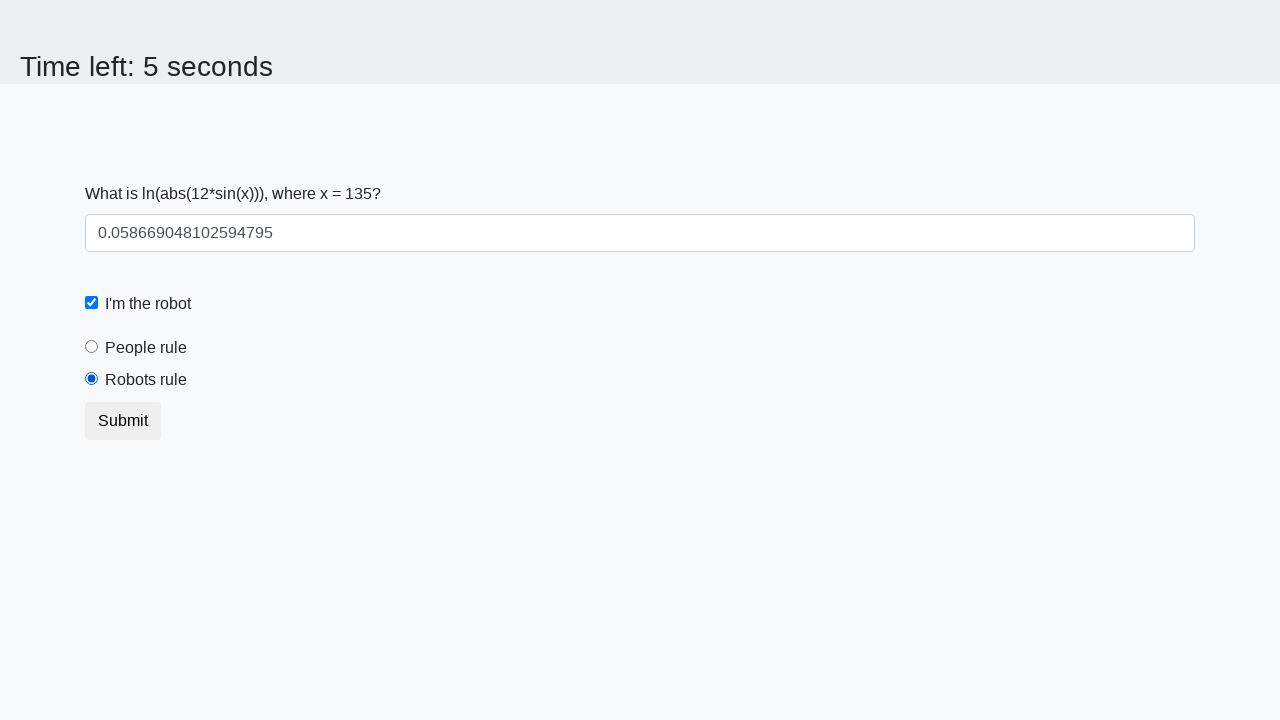

Submitted the form at (123, 421) on button[type='submit']
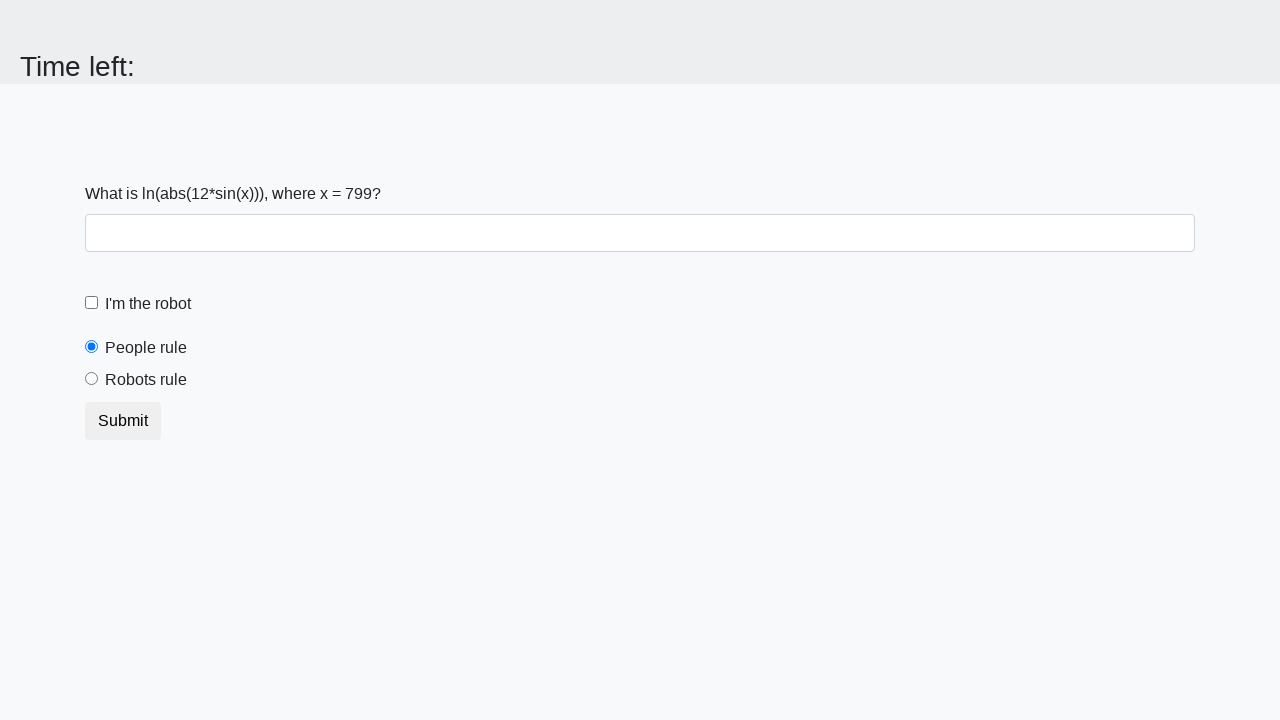

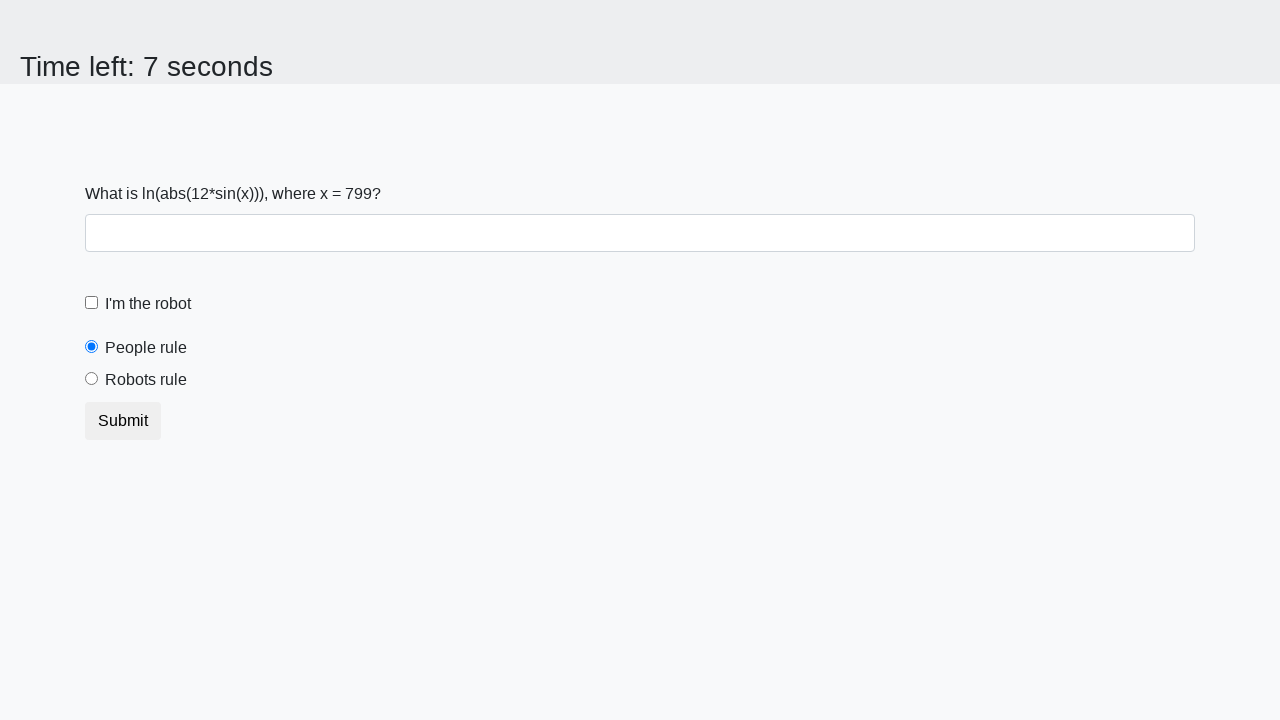